Tests sorting the Due column in ascending order on table2 which has semantic class attributes, making selectors more readable and maintainable.

Starting URL: http://the-internet.herokuapp.com/tables

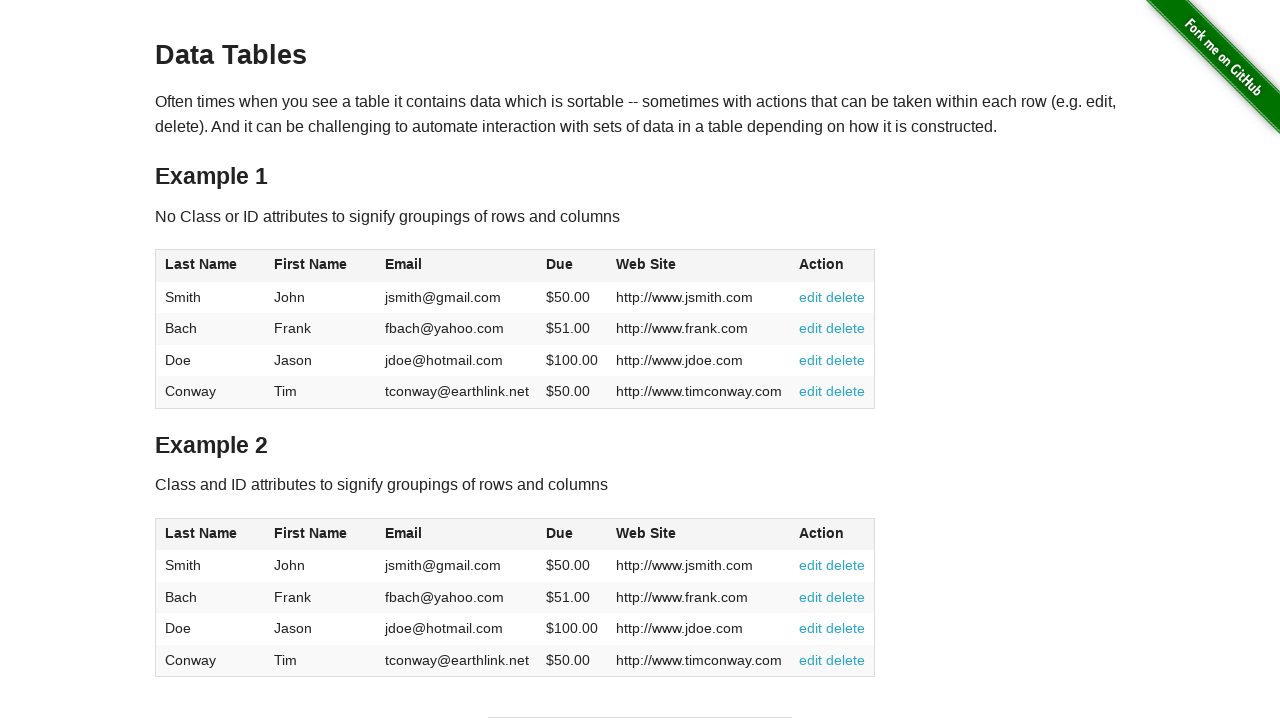

Clicked the Due column header in table2 to sort at (560, 533) on #table2 thead .dues
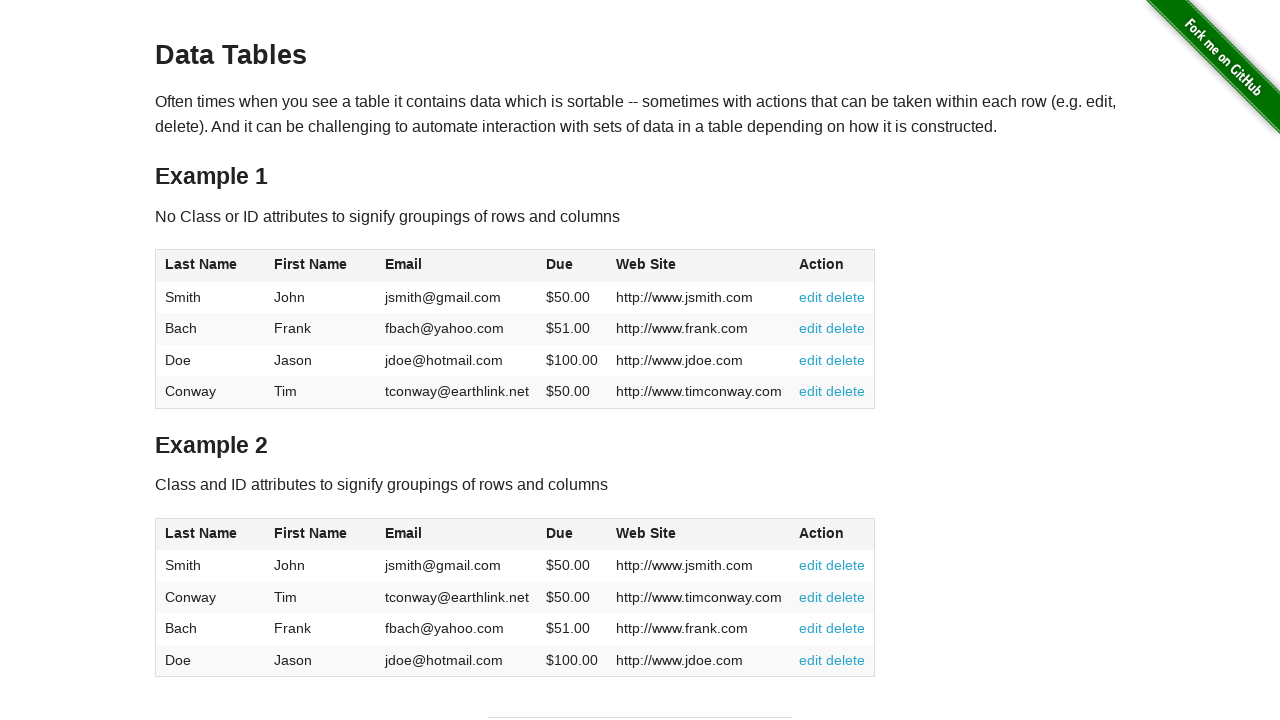

Due column data in table2 body loaded after sort
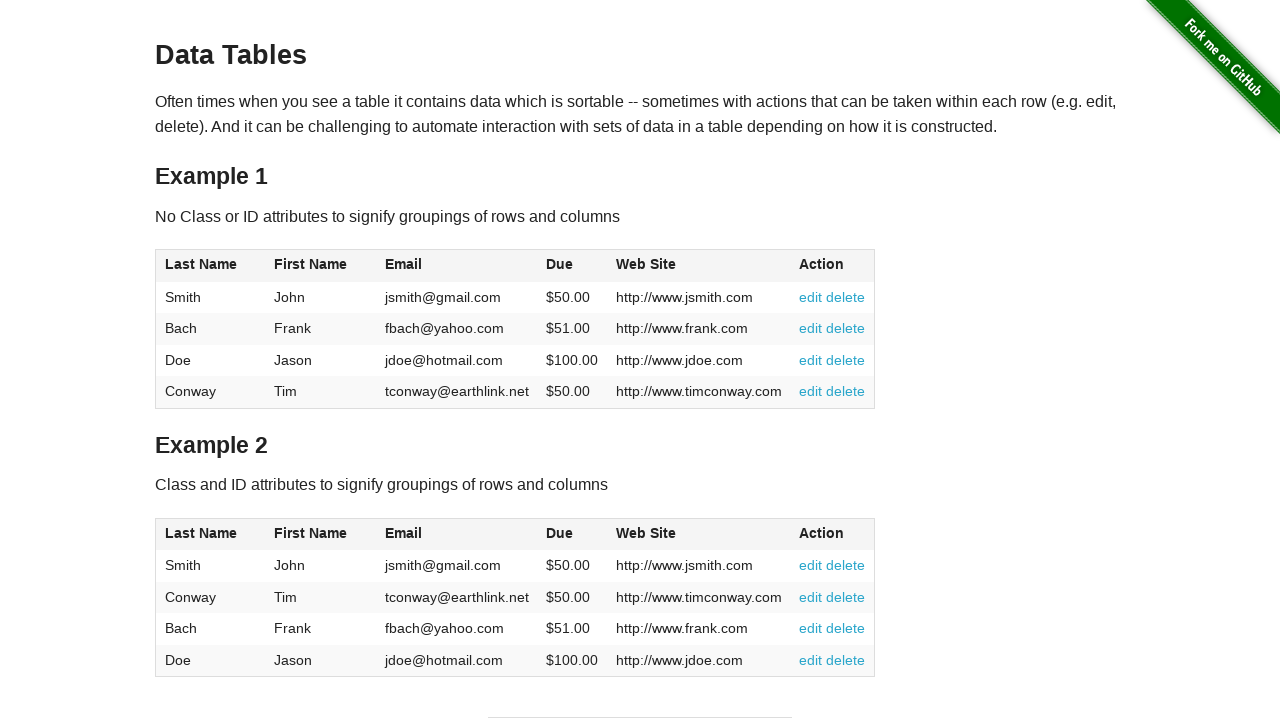

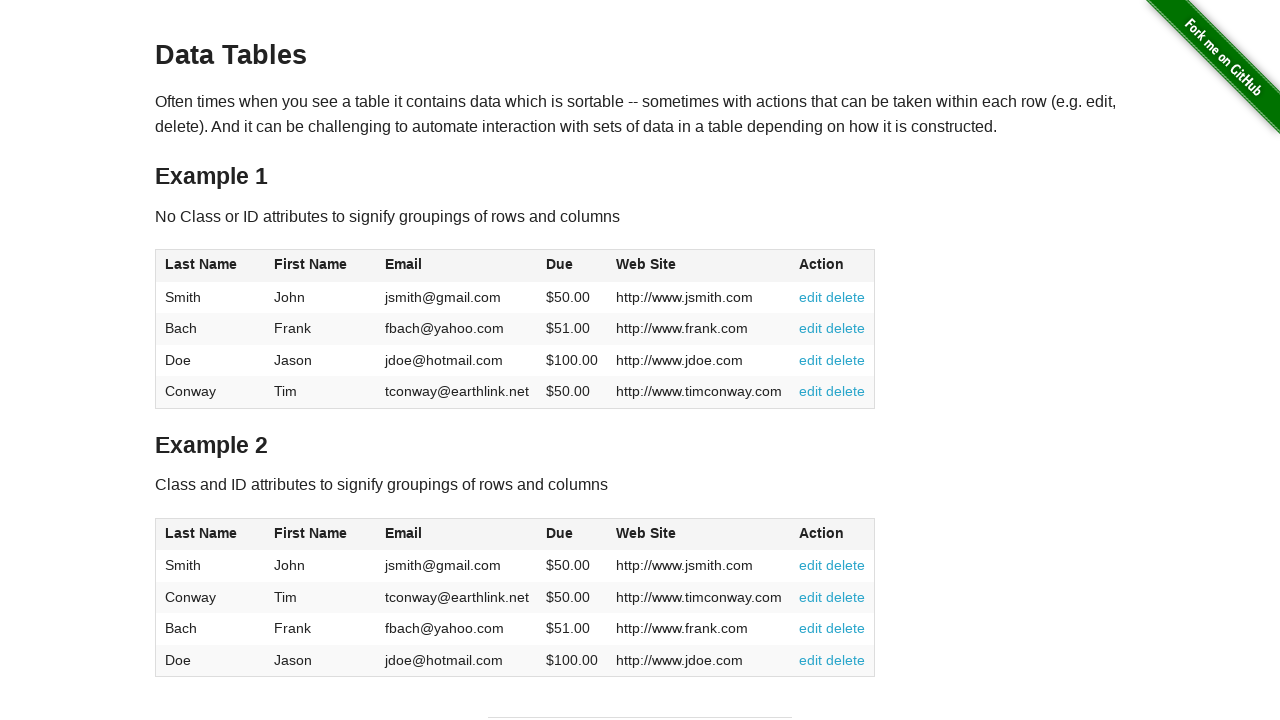